Tests drag and drop functionality by dragging element A to element B and verifying that their positions are swapped

Starting URL: https://the-internet.herokuapp.com/drag_and_drop

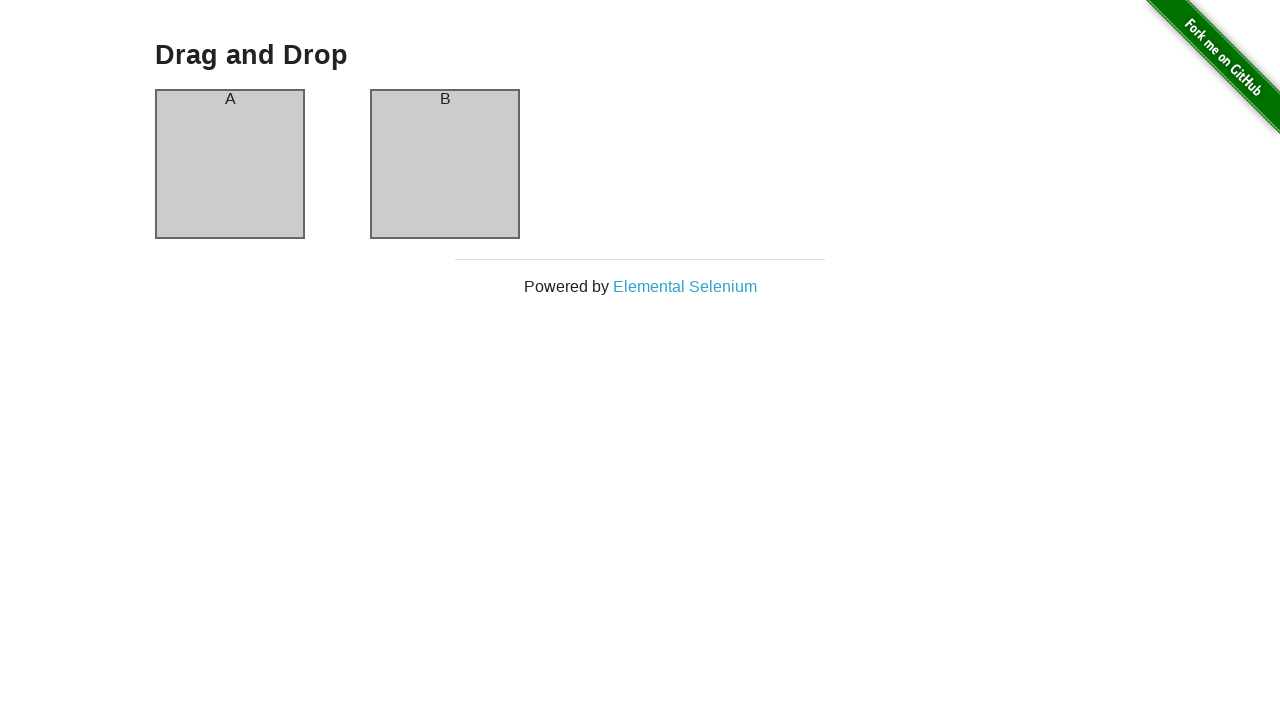

Waited for element A to be visible
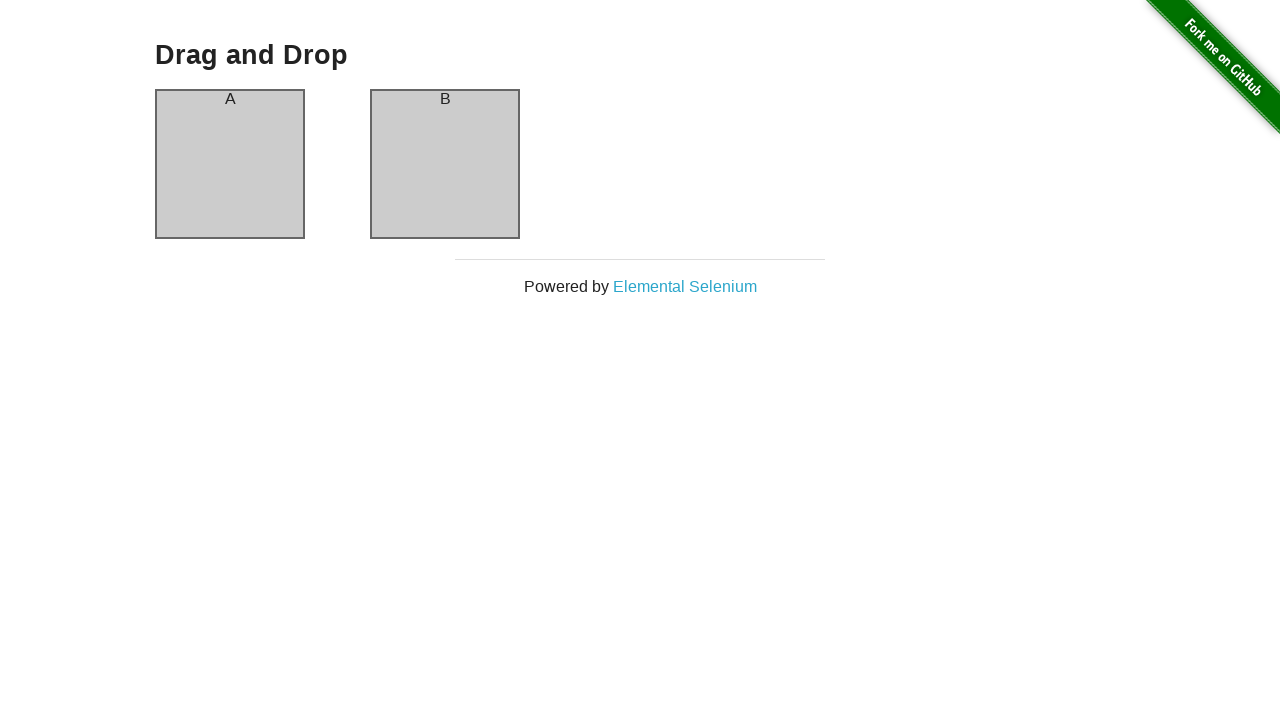

Waited for element B to be visible
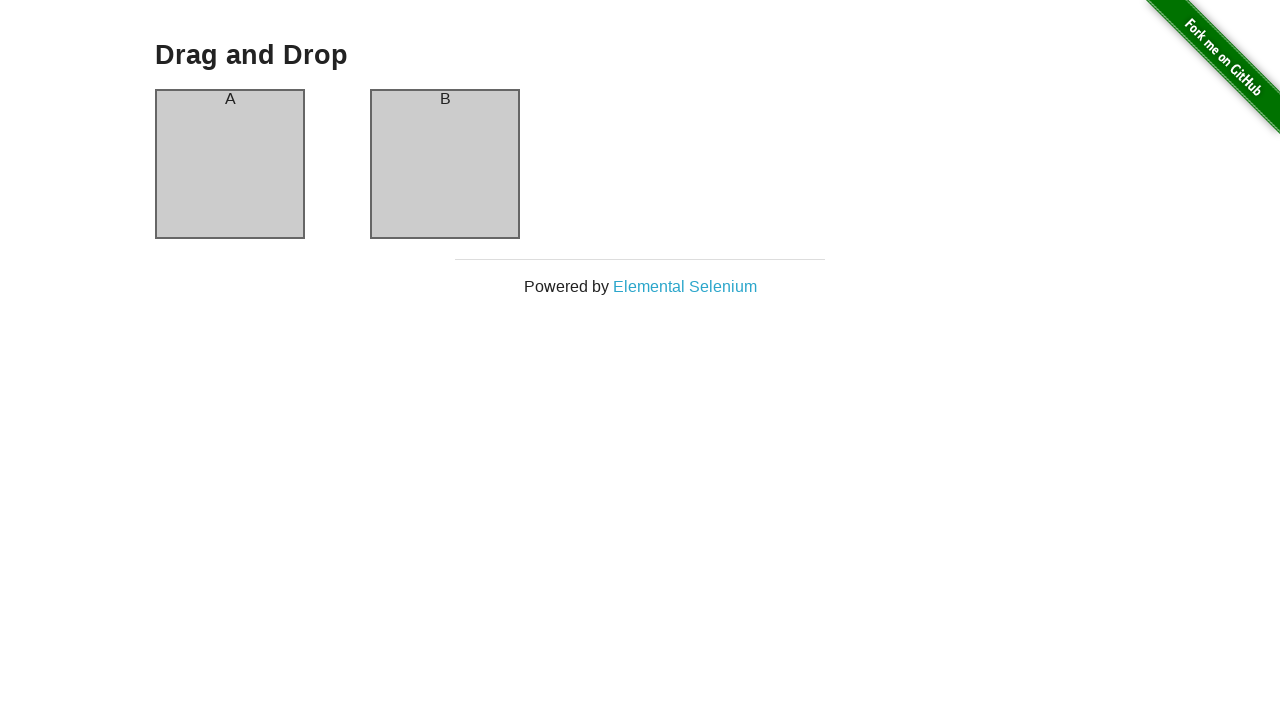

Located elements A and B
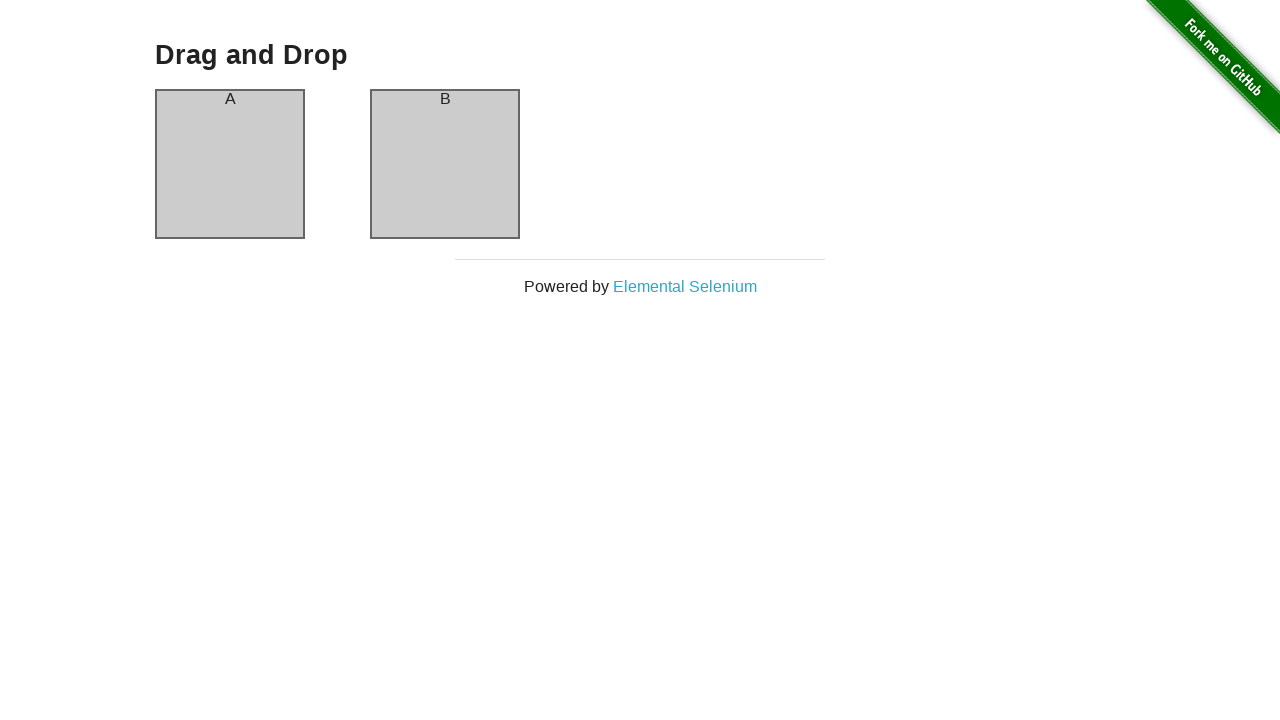

Verified element A contains text 'A'
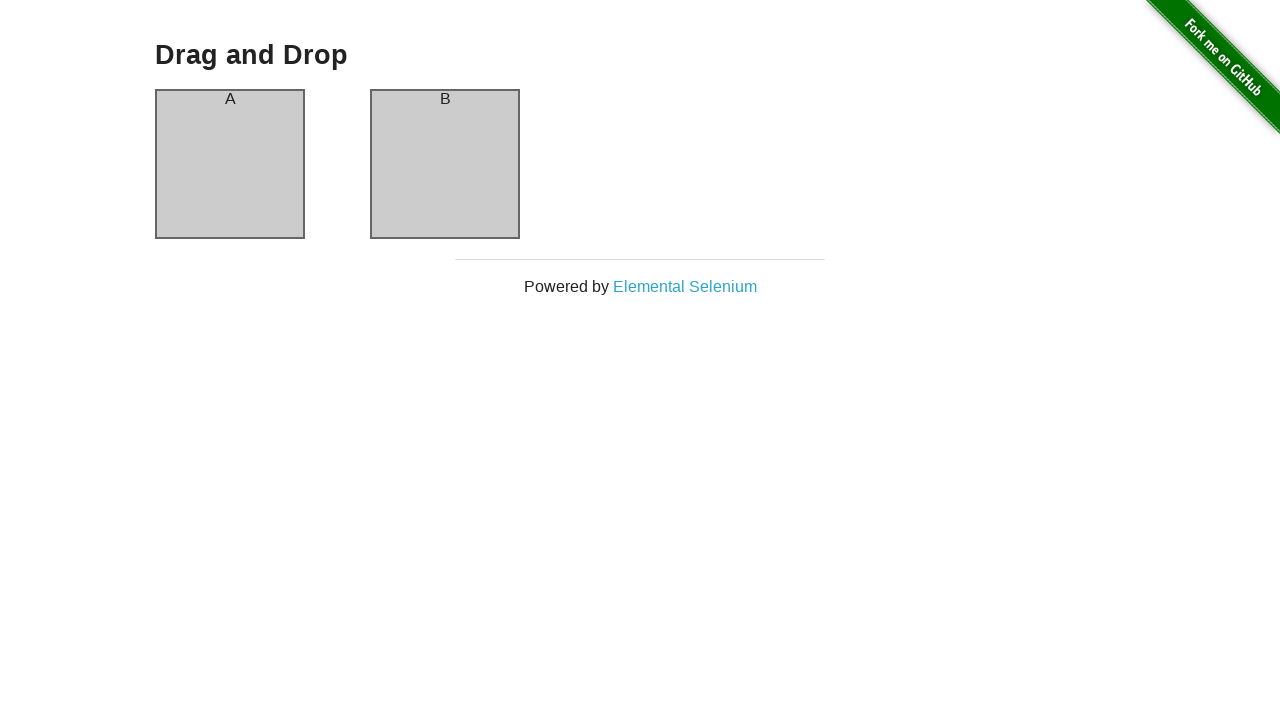

Verified element B contains text 'B'
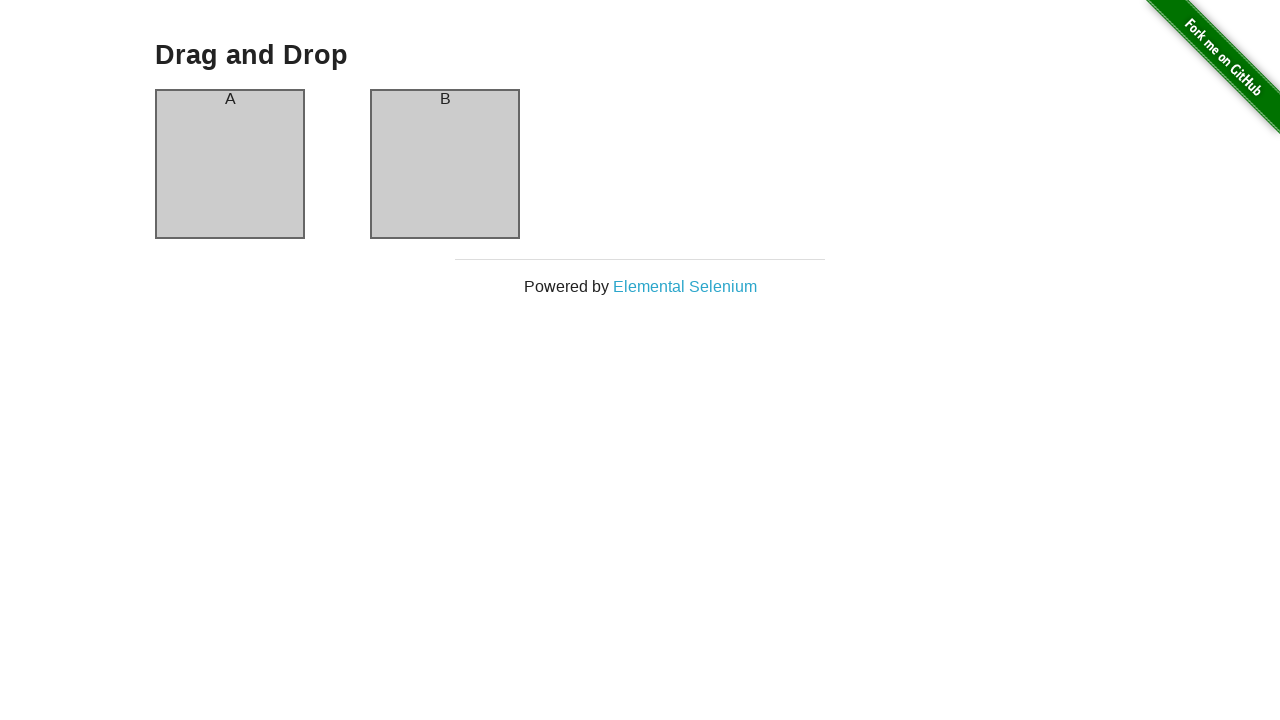

Dragged element A to element B at (445, 164)
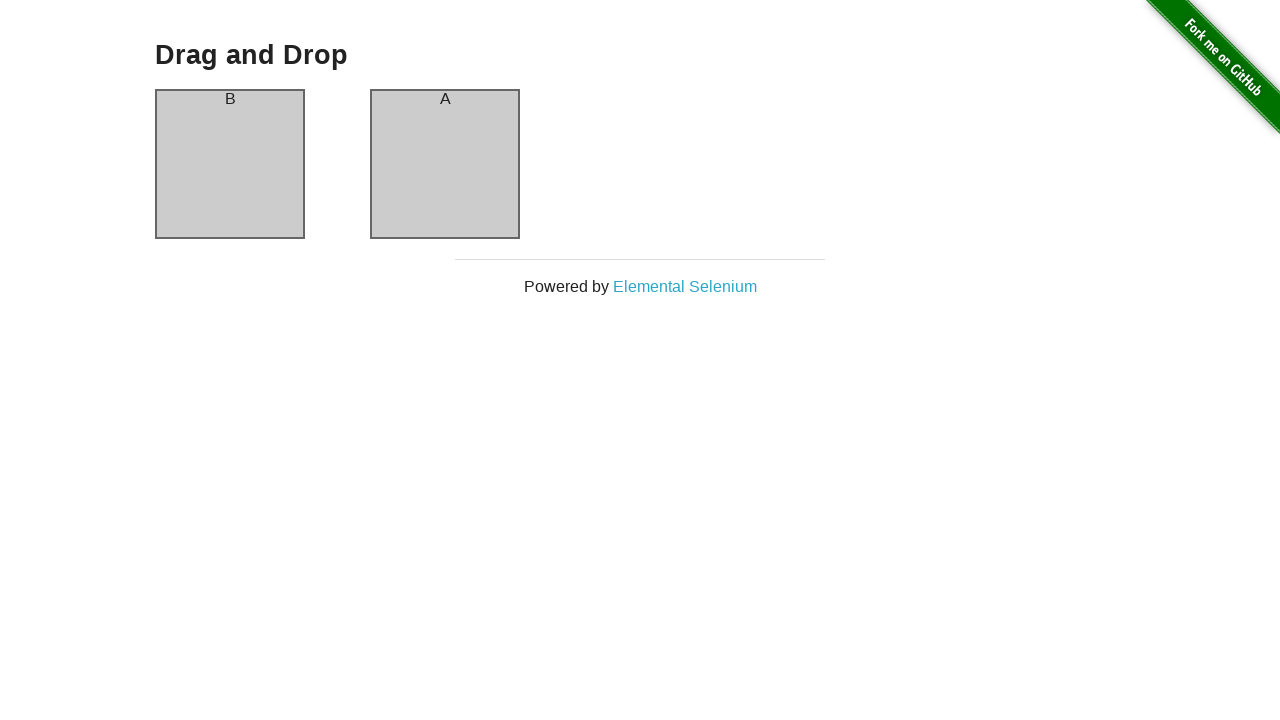

Verified element A now contains text 'B' after drag and drop
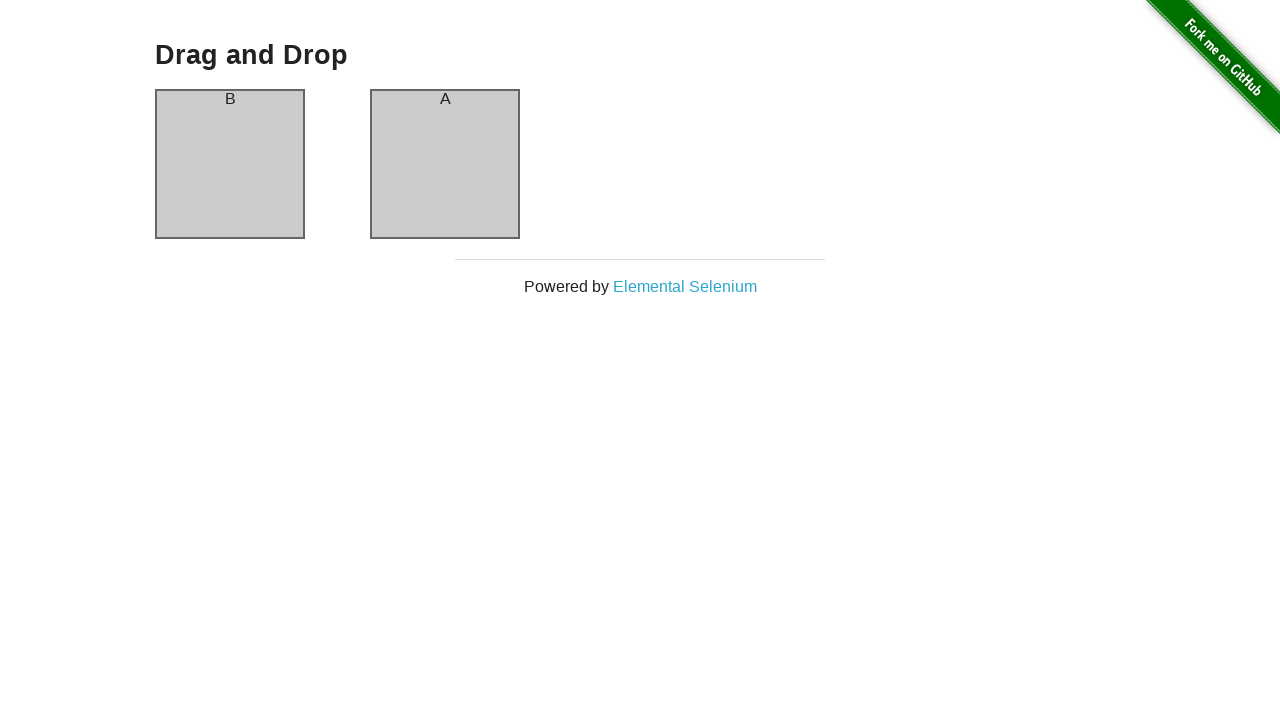

Verified element B now contains text 'A' after drag and drop - positions successfully swapped
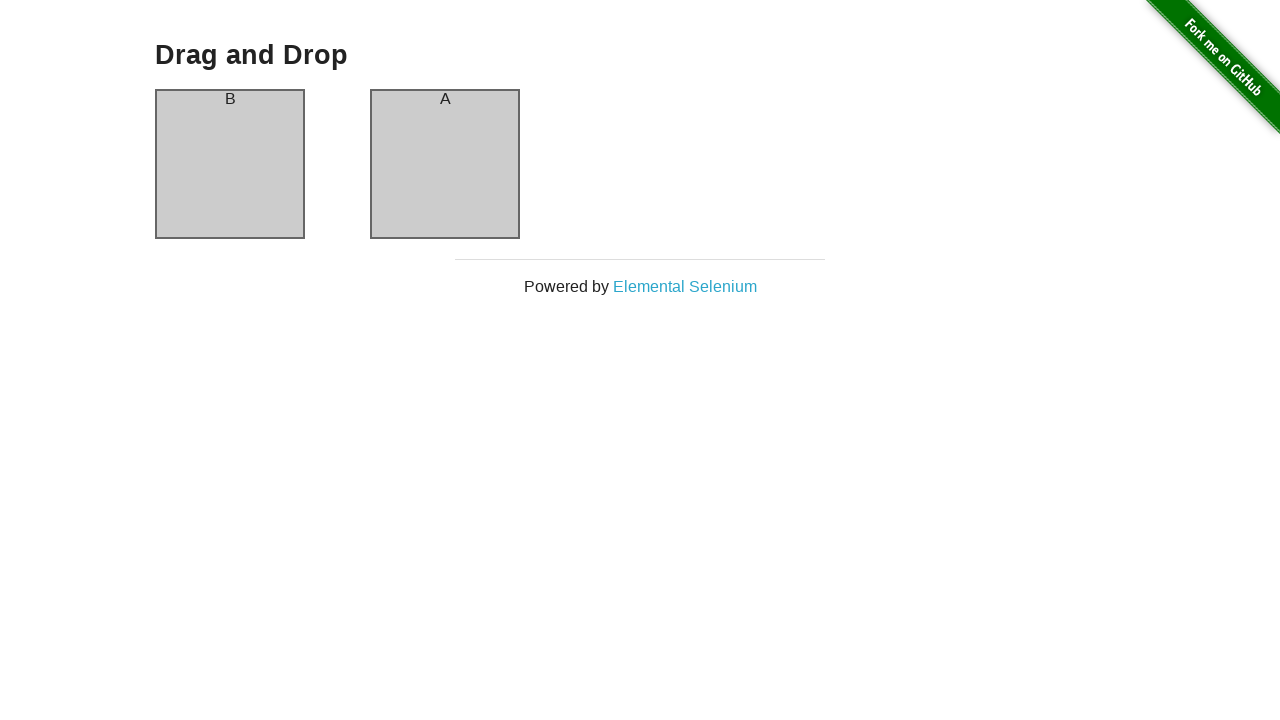

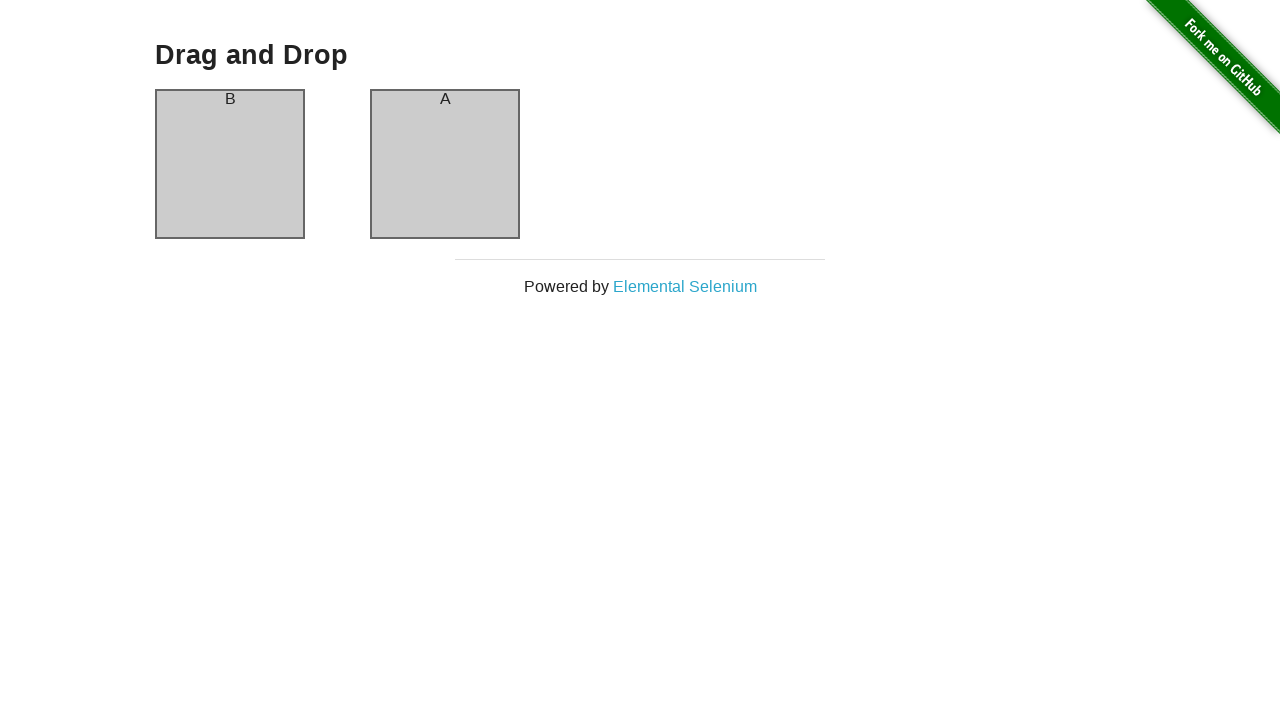